Tests file download functionality by clicking on a download link

Starting URL: http://the-internet.herokuapp.com/download

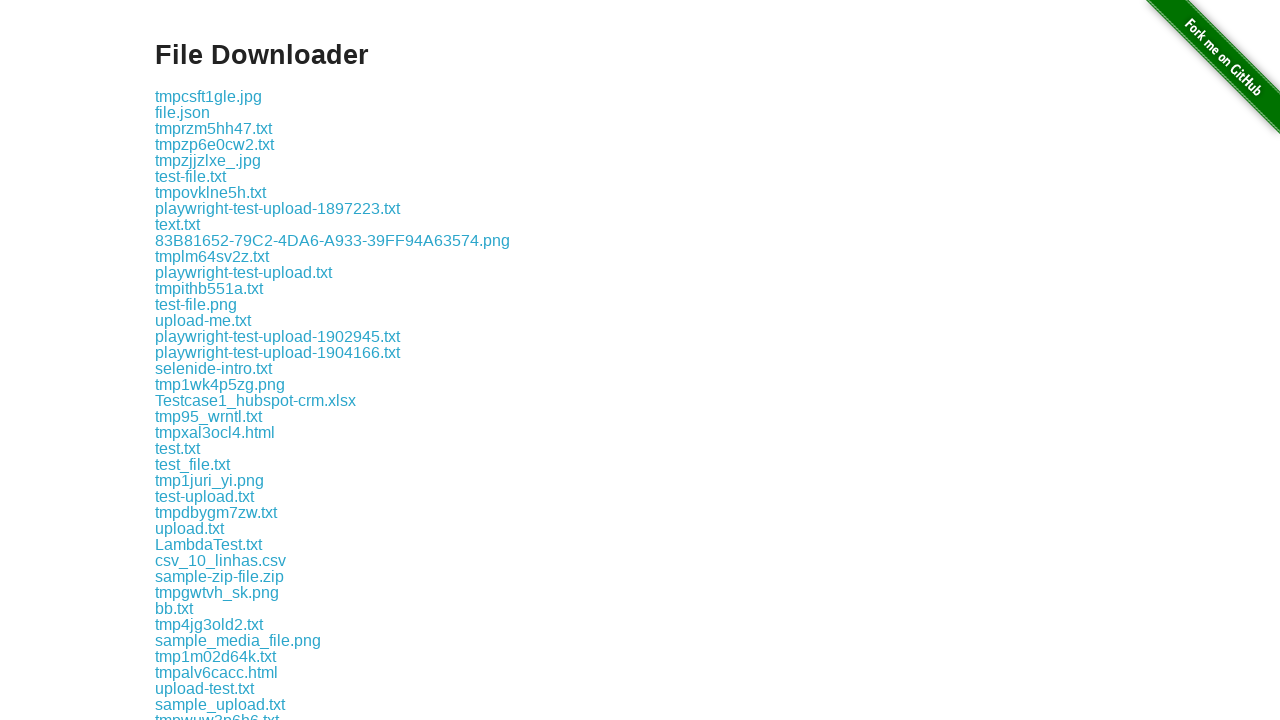

Clicked download link for test.txt at (178, 448) on text=test.txt
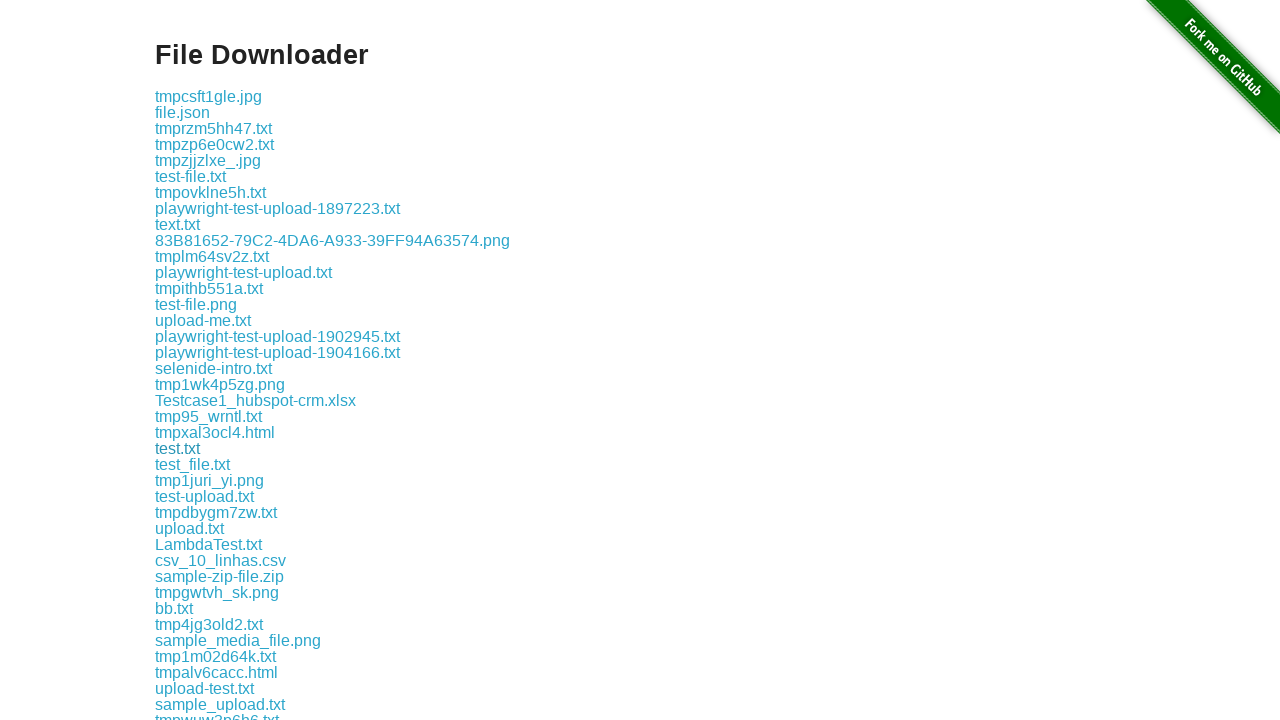

File download completed and download object retrieved
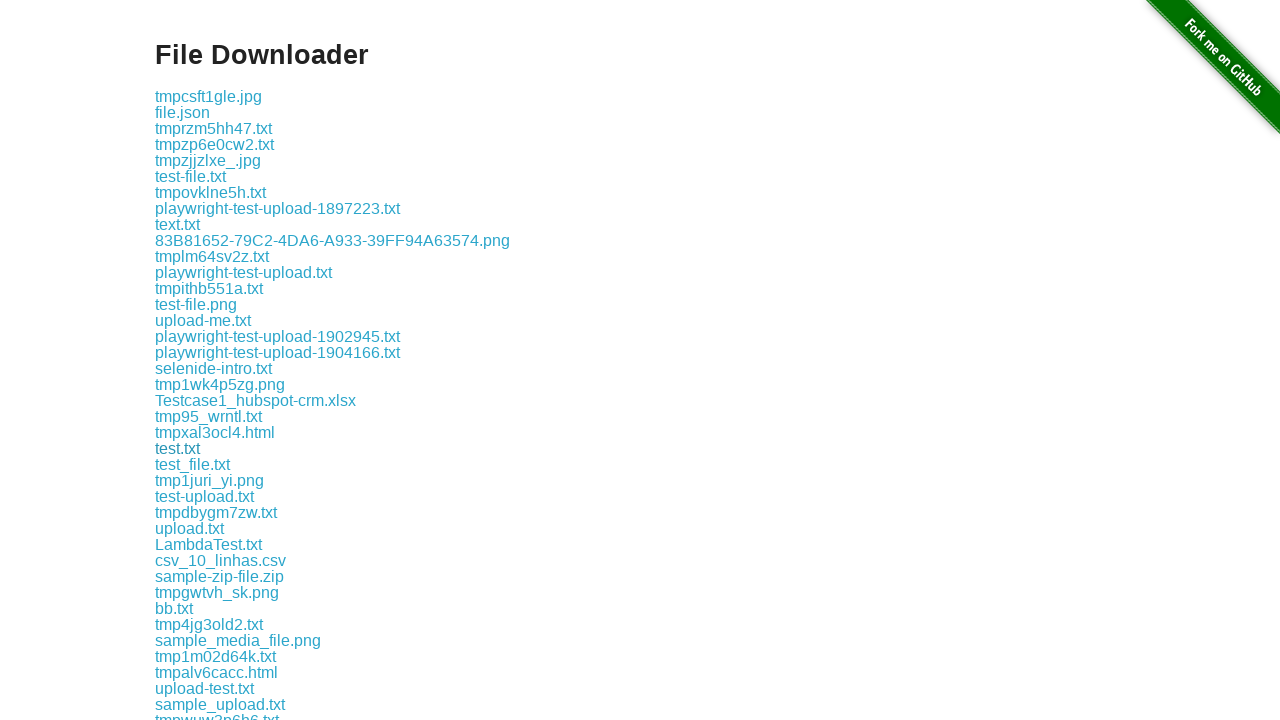

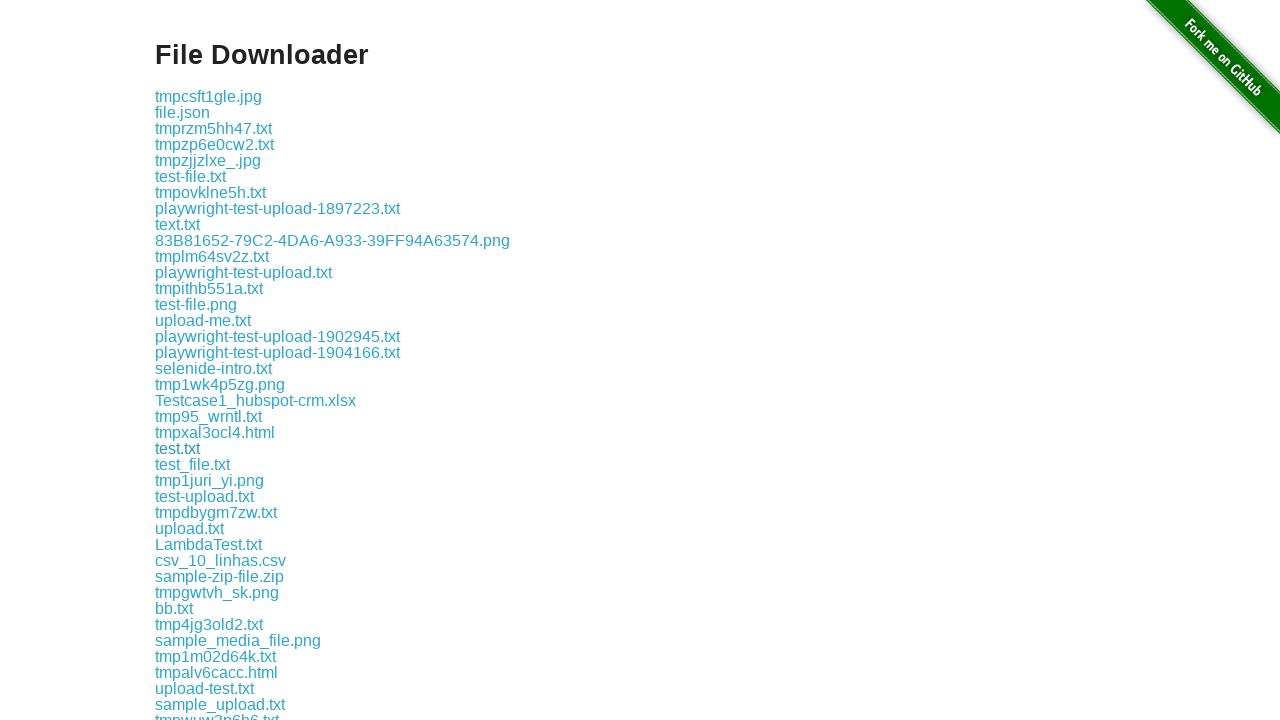